Tests navigation through the Playwright documentation website by clicking through various documentation pages including Get Started, Installation, Writing tests, Generating tests, Running and debugging tests, and Release notes, verifying page titles and content along the way.

Starting URL: https://playwright.dev/

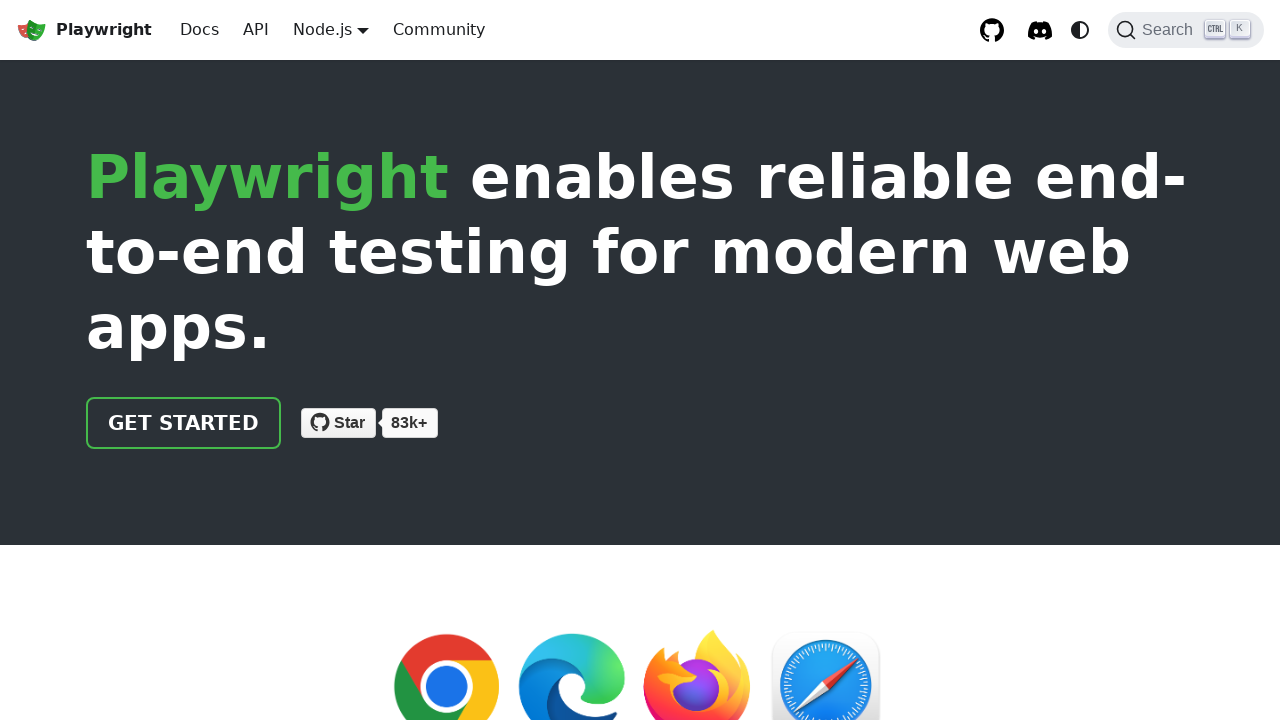

Verified initial page title matches expected Playwright homepage title
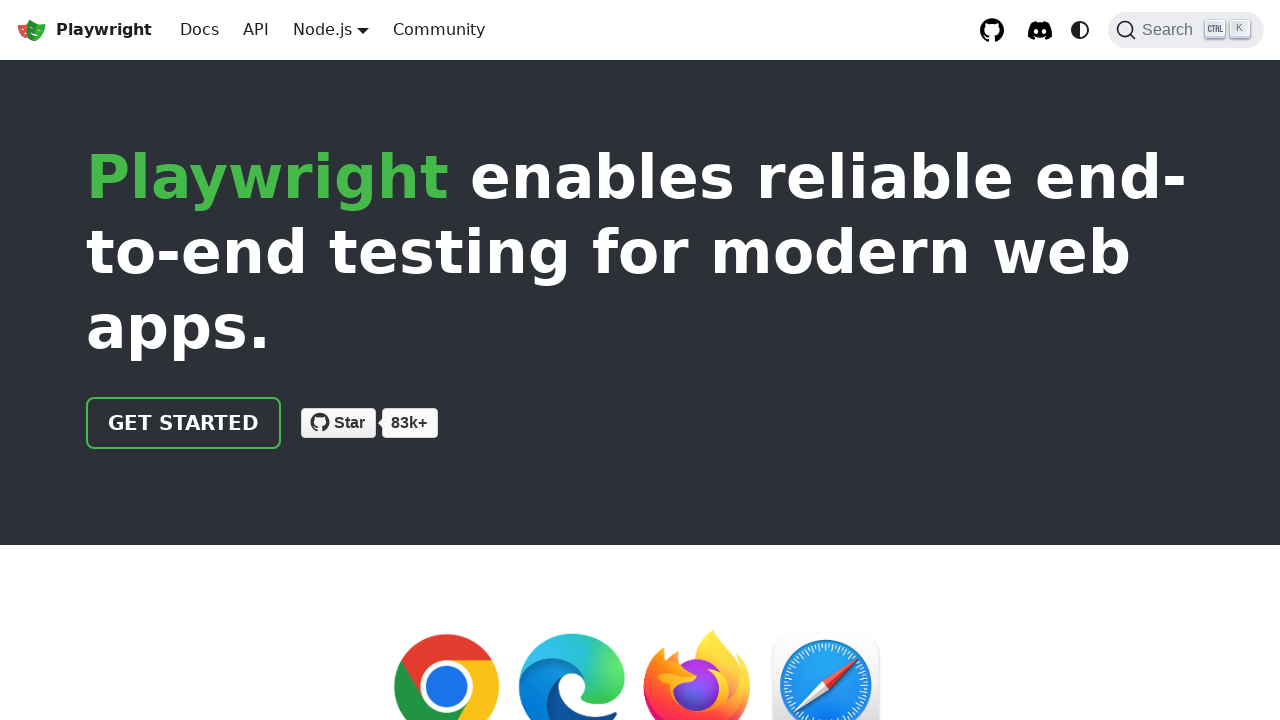

Clicked 'Get started' link at (184, 423) on internal:role=link[name="Get started"i]
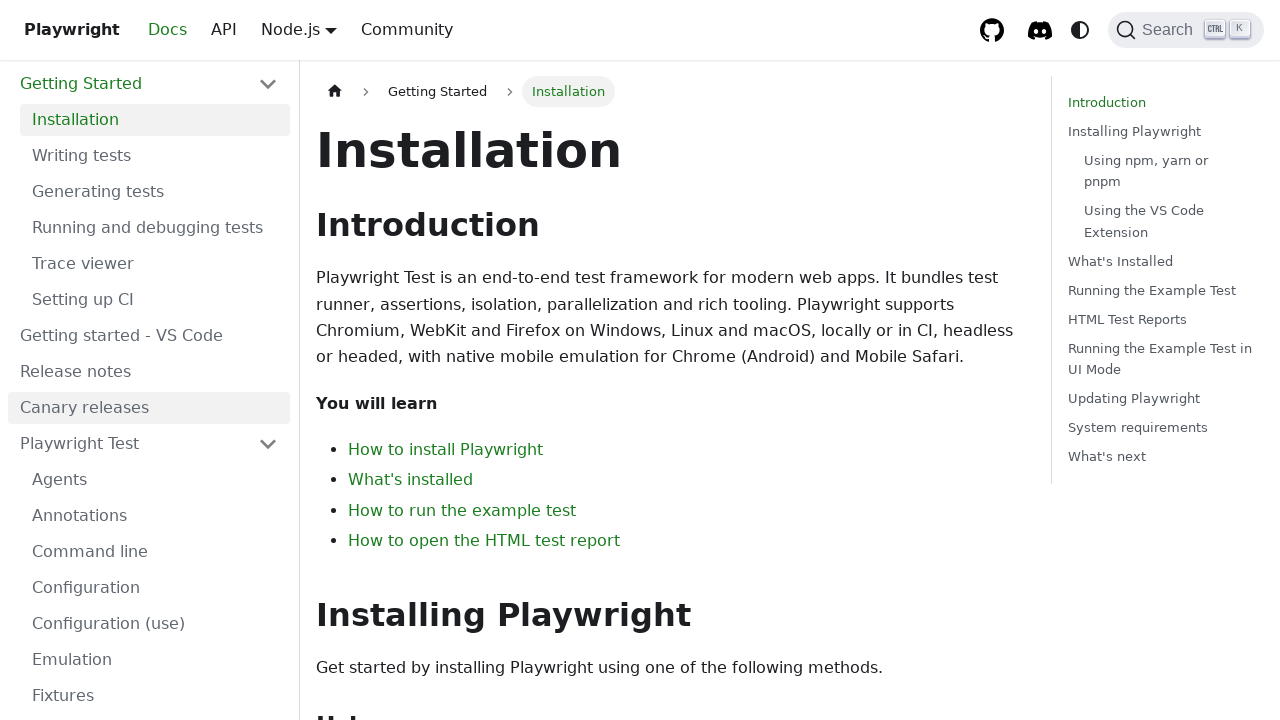

Verified page title changed to 'Installation | Playwright'
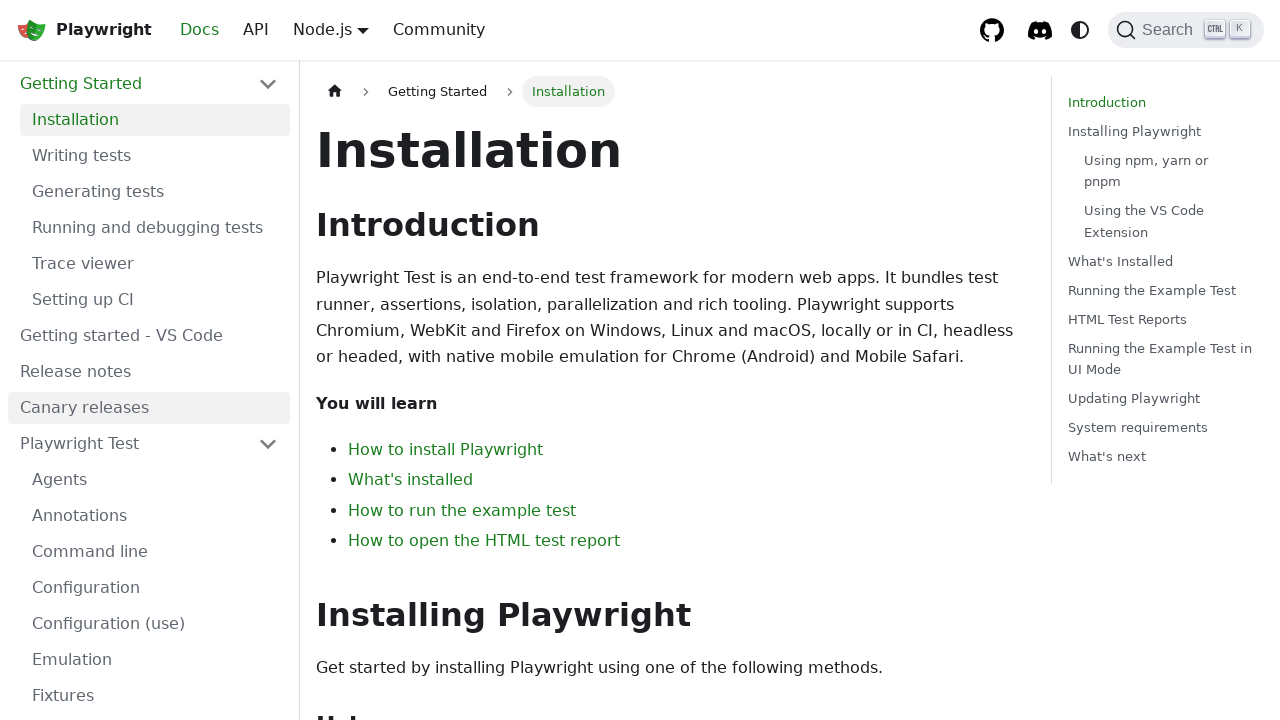

Verified home page link is visible
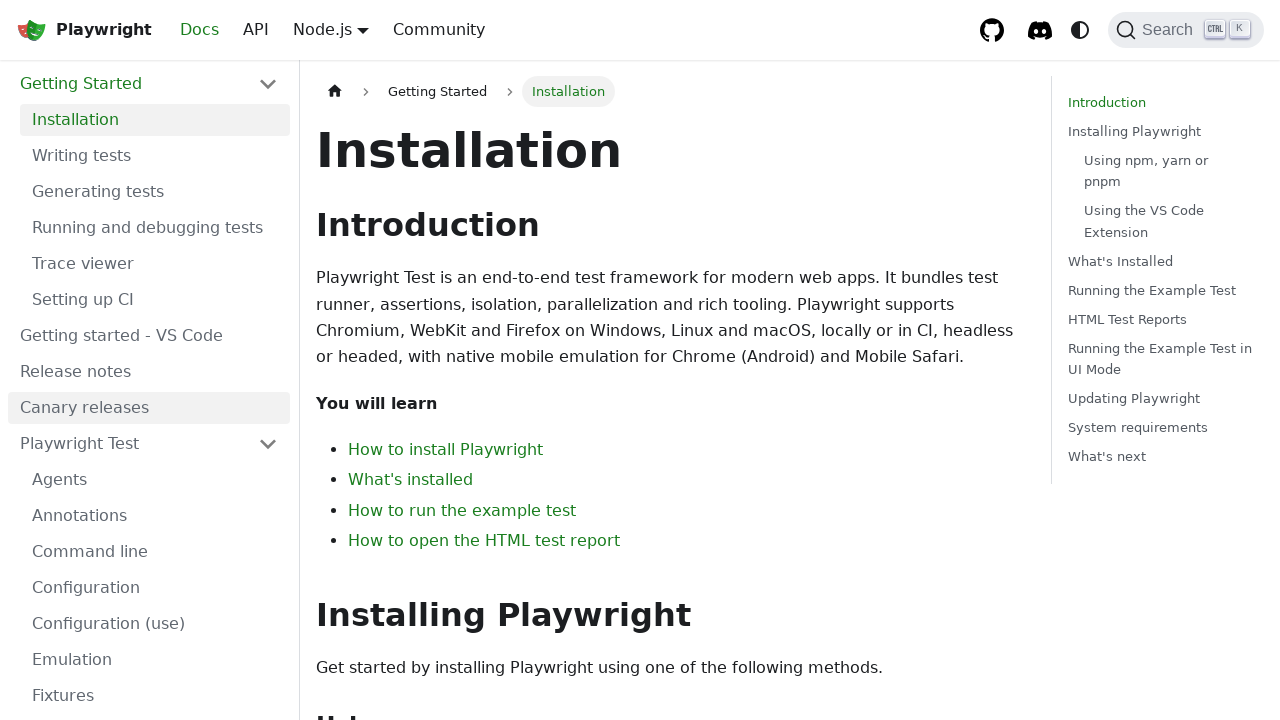

Clicked 'Installation' link at (155, 120) on internal:role=link[name="Installation"i]
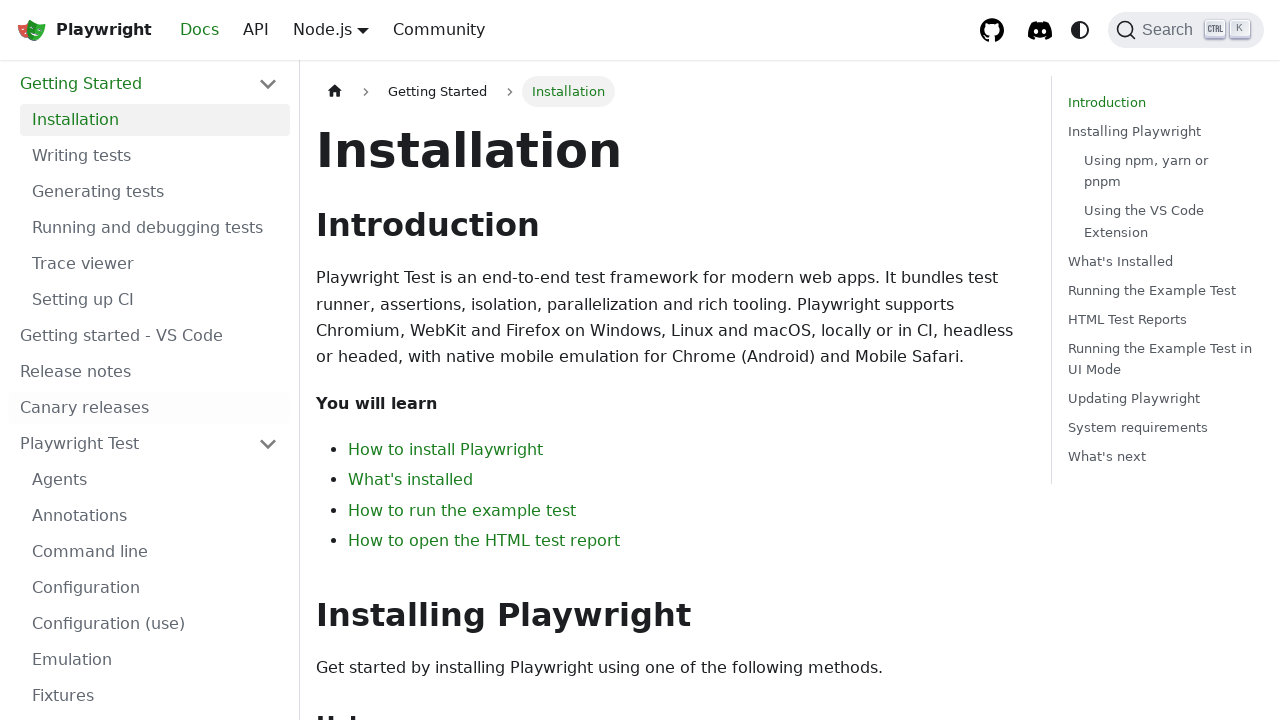

Verified page title is 'Installation | Playwright'
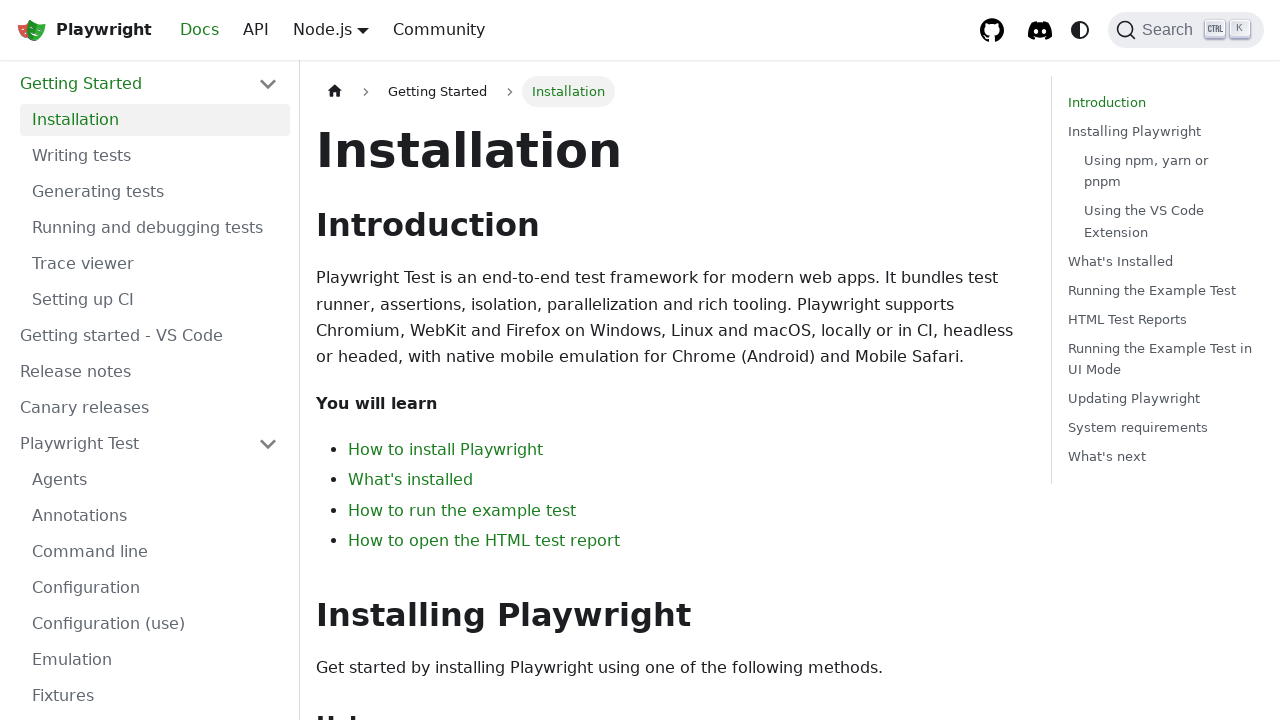

Verified home page link is visible
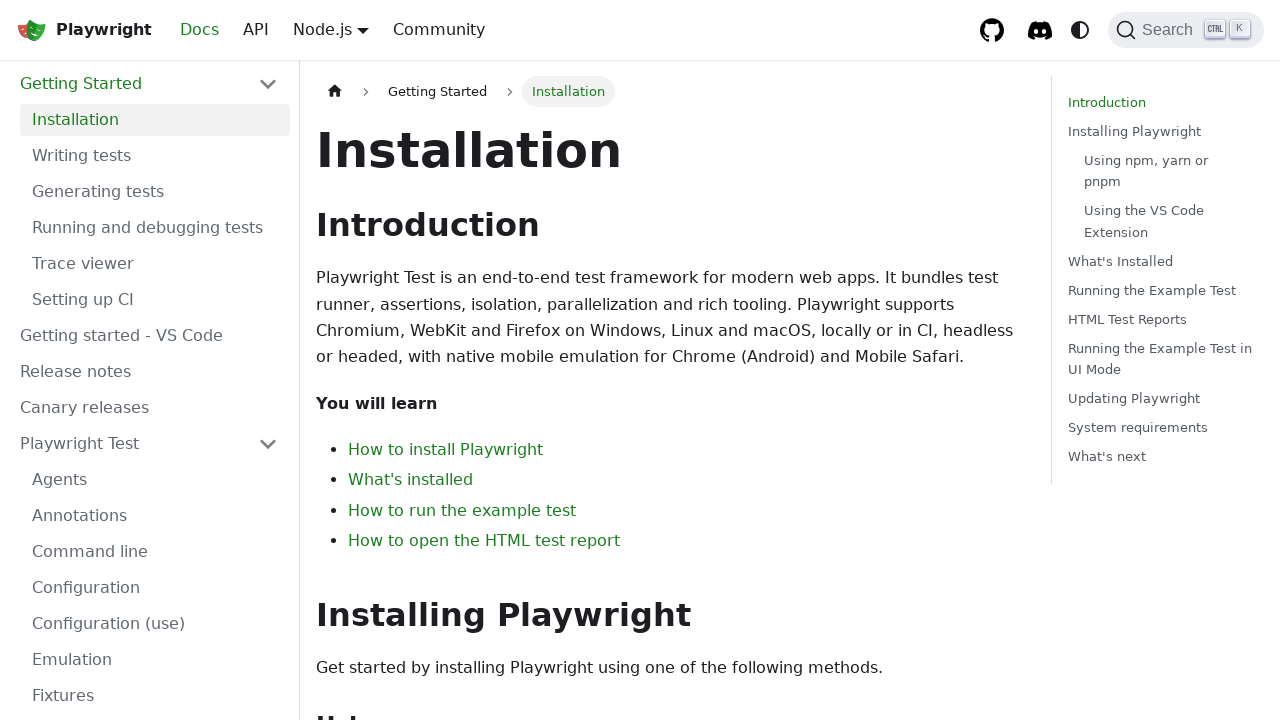

Clicked 'Writing tests' link at (155, 156) on internal:role=link[name="Writing tests"s]
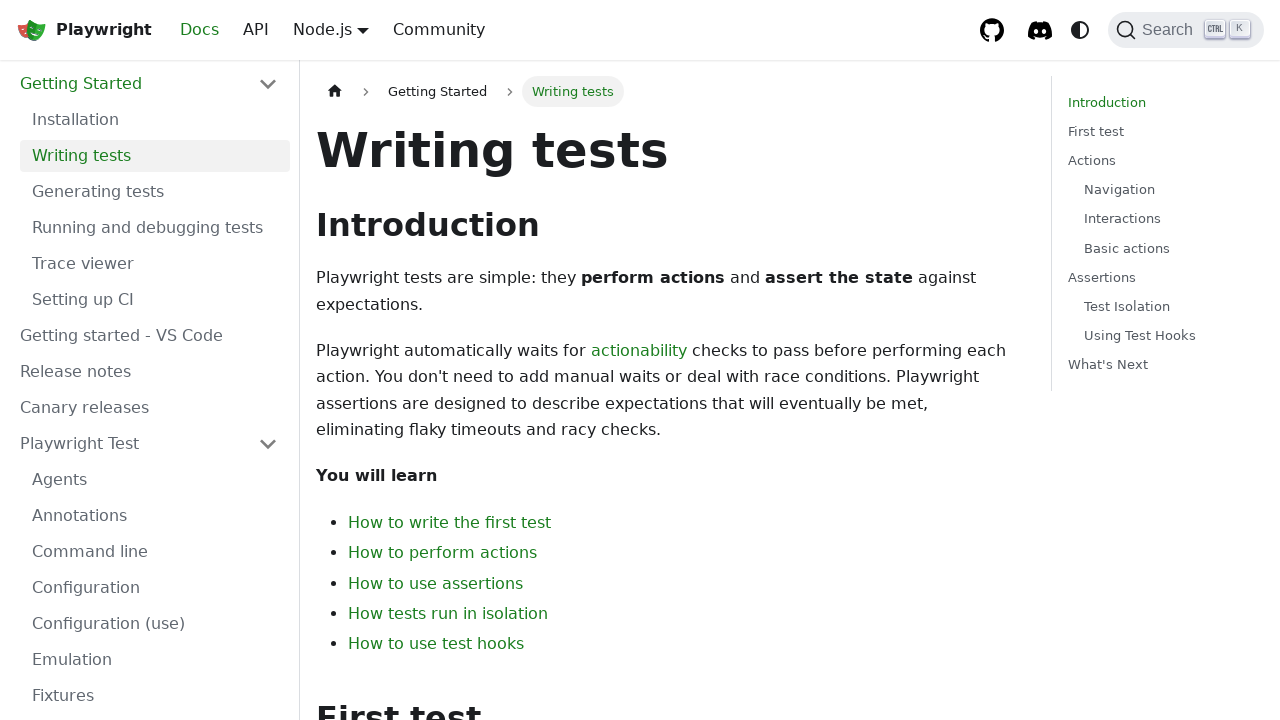

Verified page title is 'Writing tests | Playwright'
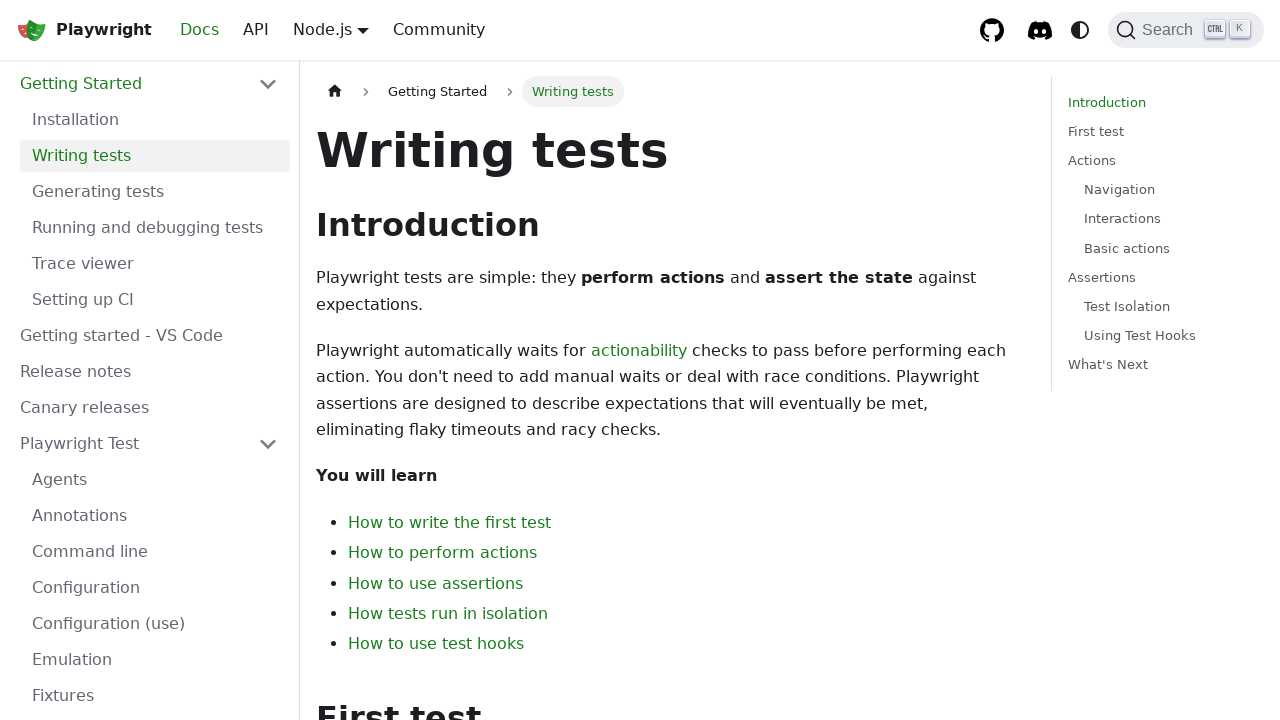

Verified home page link is visible
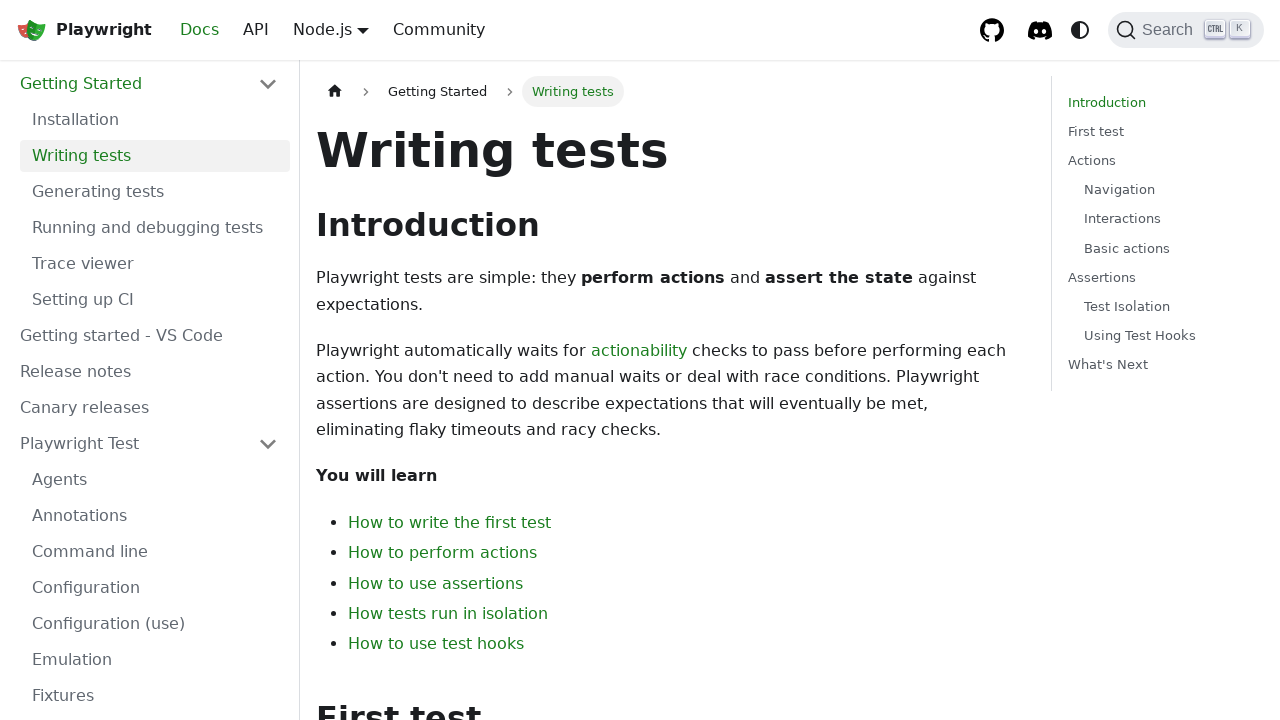

Clicked 'Generating tests' link at (155, 192) on internal:role=link[name="Generating tests"s]
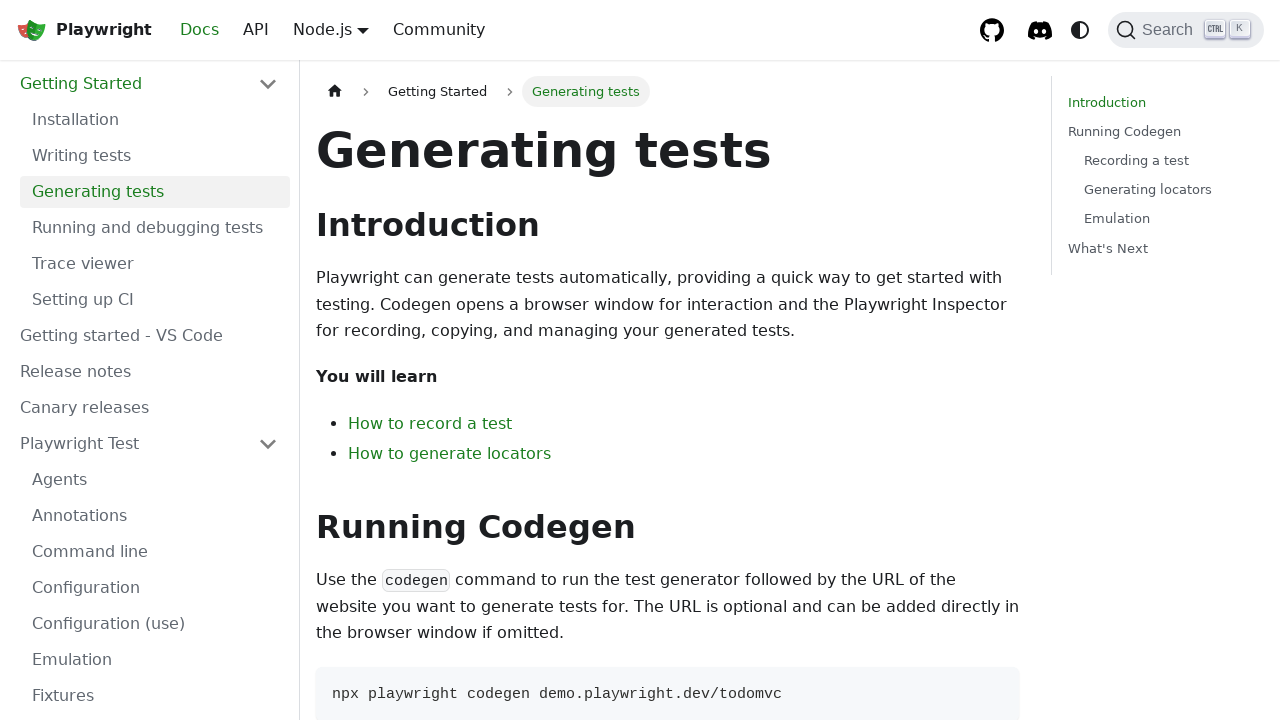

Verified home page link is visible on Generating tests page
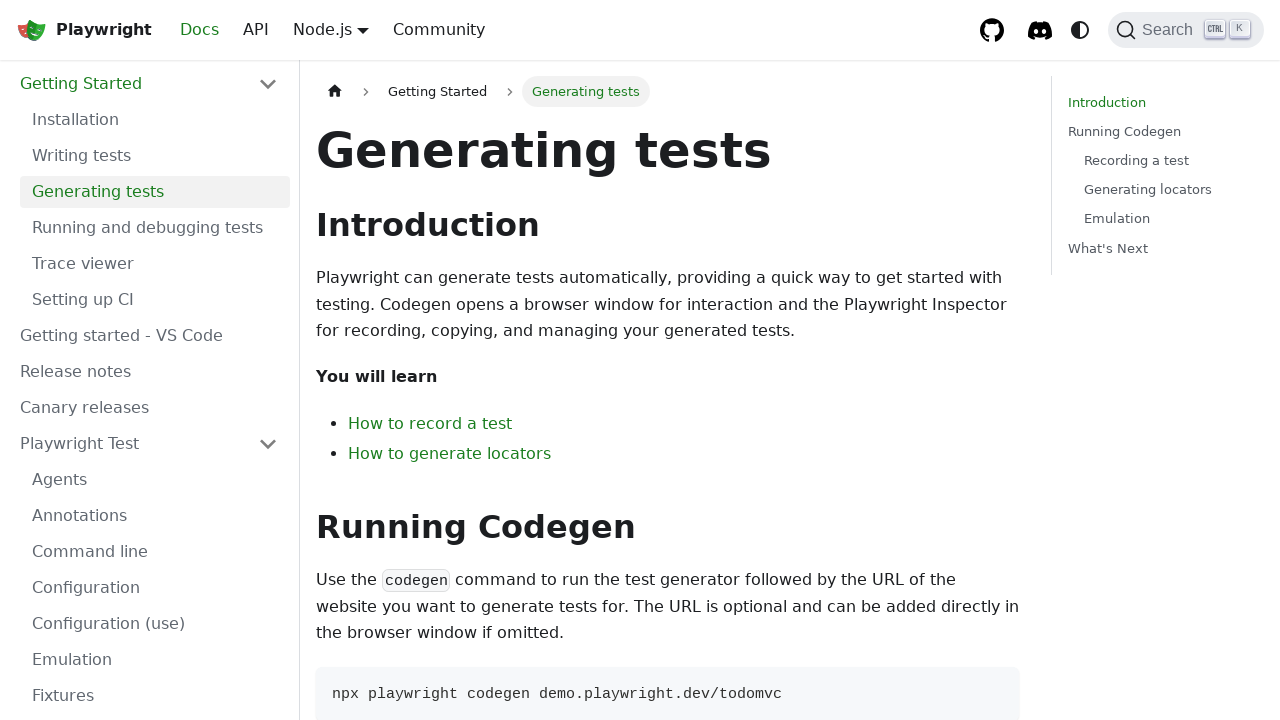

Clicked 'Running and debugging tests' link at (155, 228) on internal:role=link[name="Running and debugging tests"s]
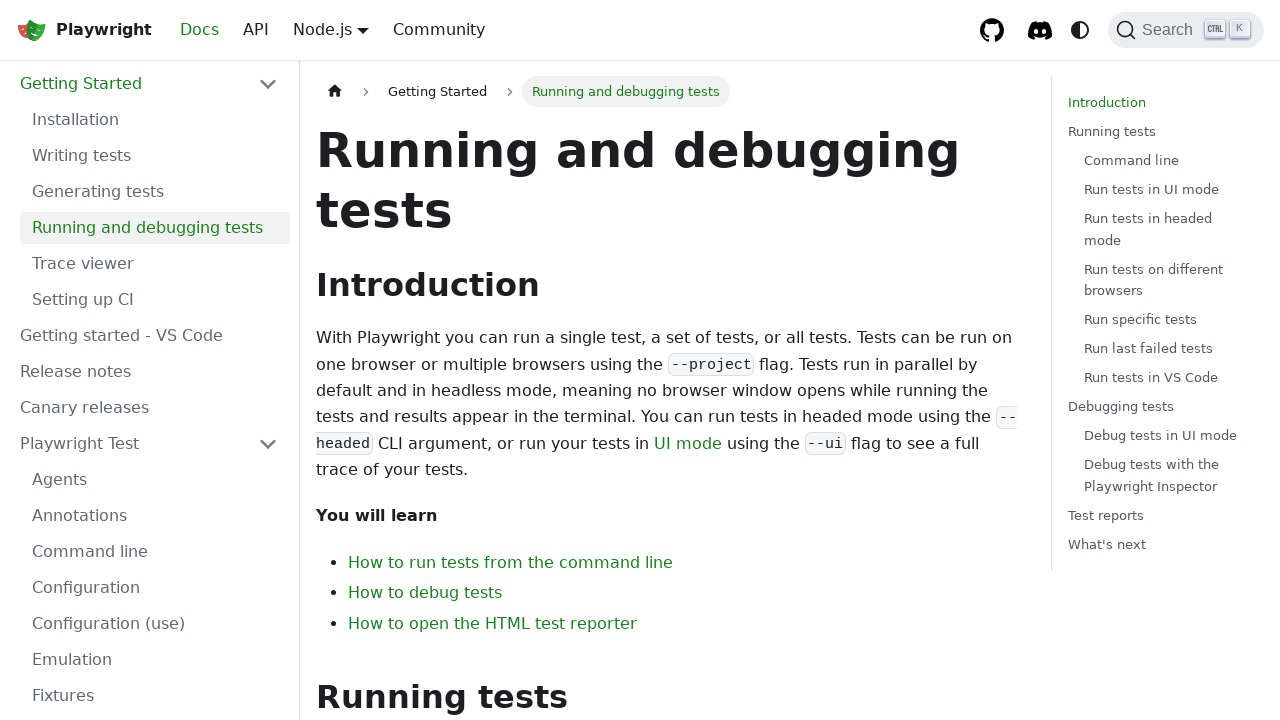

Verified page heading contains 'Running and debugging tests'
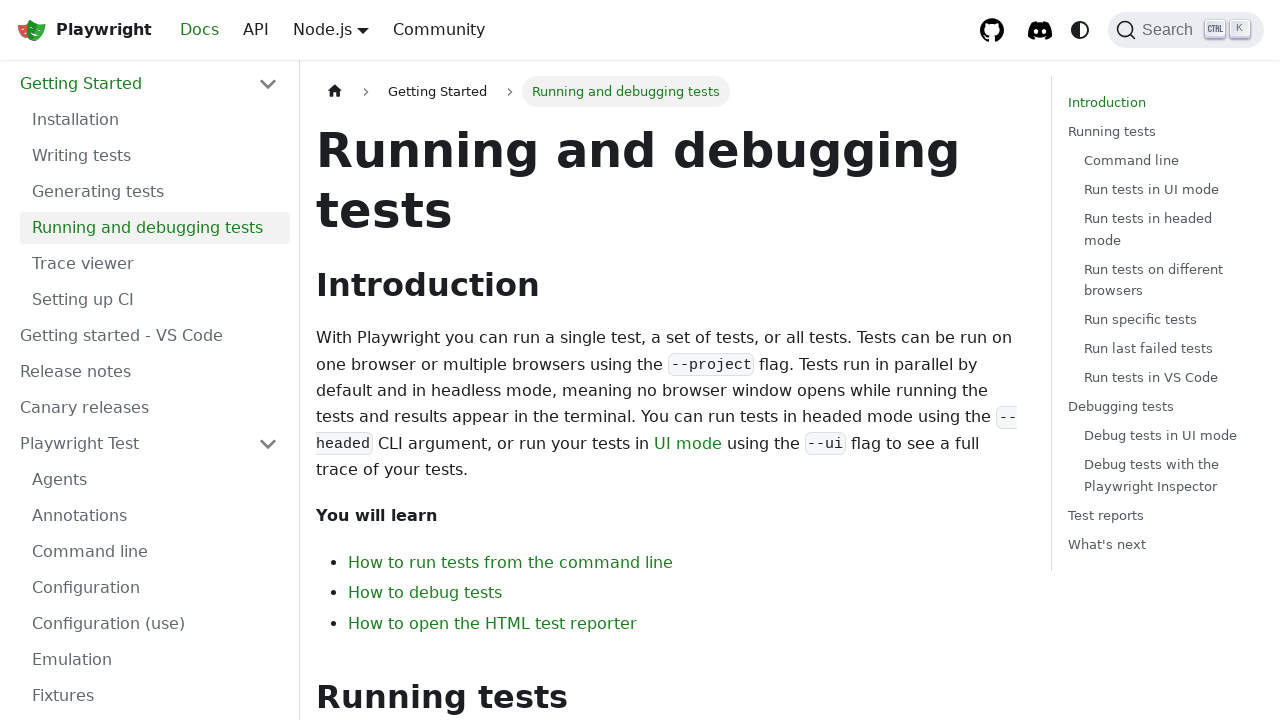

Verified home page link is visible
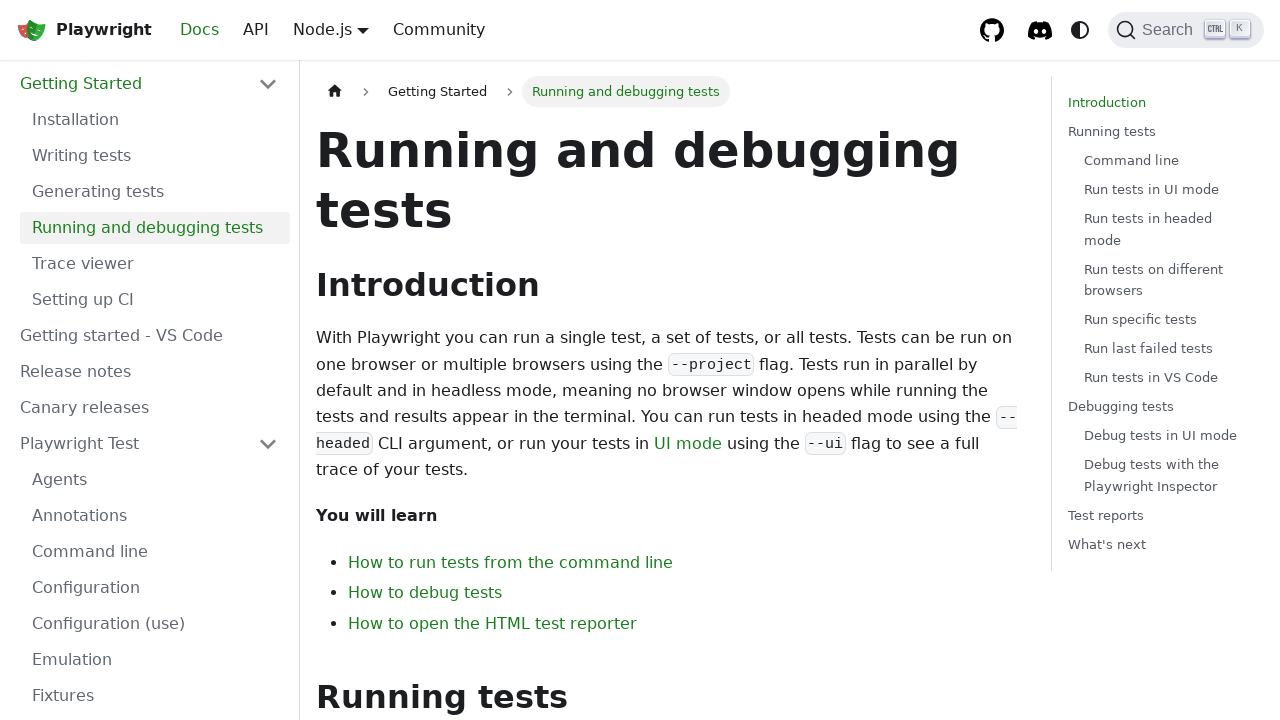

Clicked 'Release notes' link at (149, 372) on internal:role=link[name="Release notes"i]
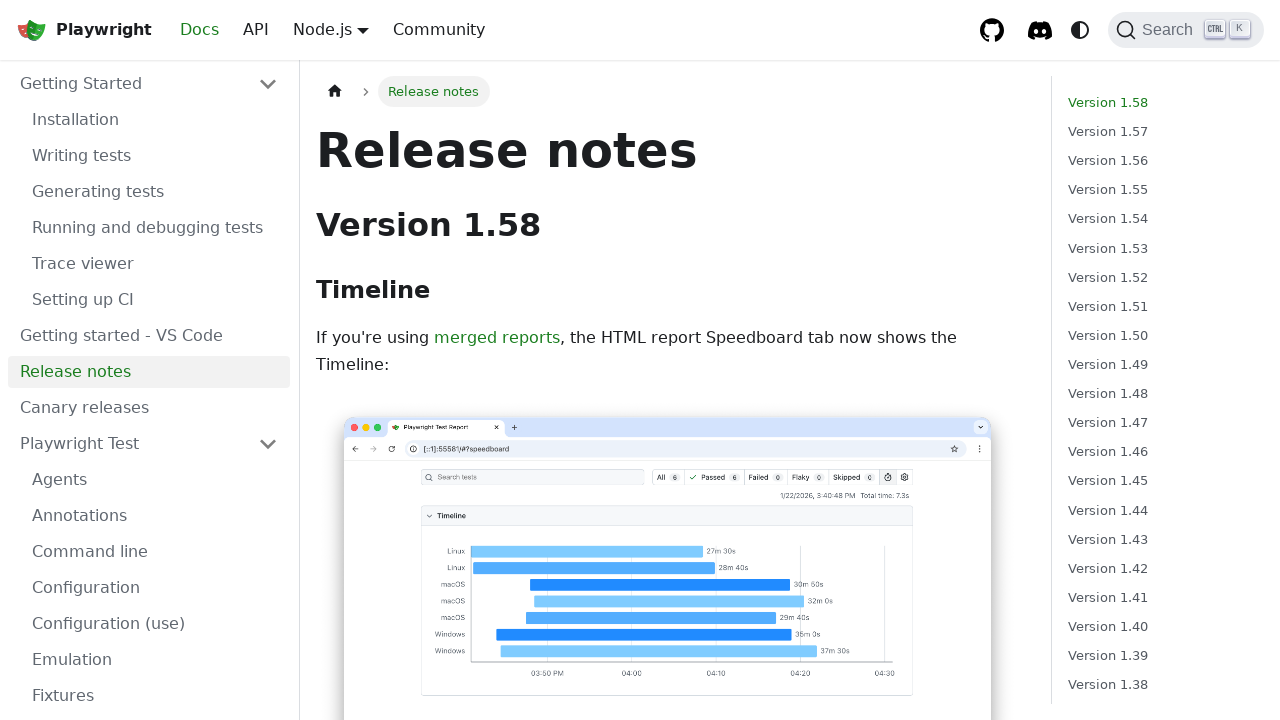

Verified page heading contains 'Release notes'
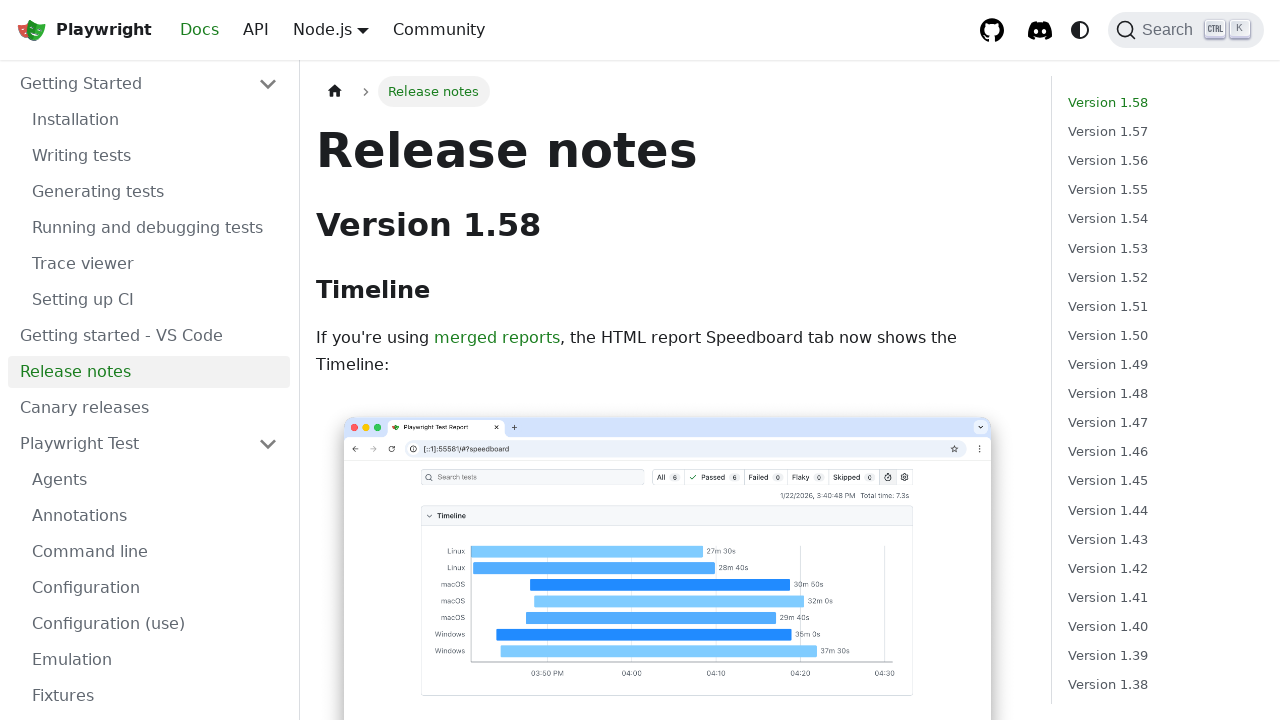

Verified home page link is visible
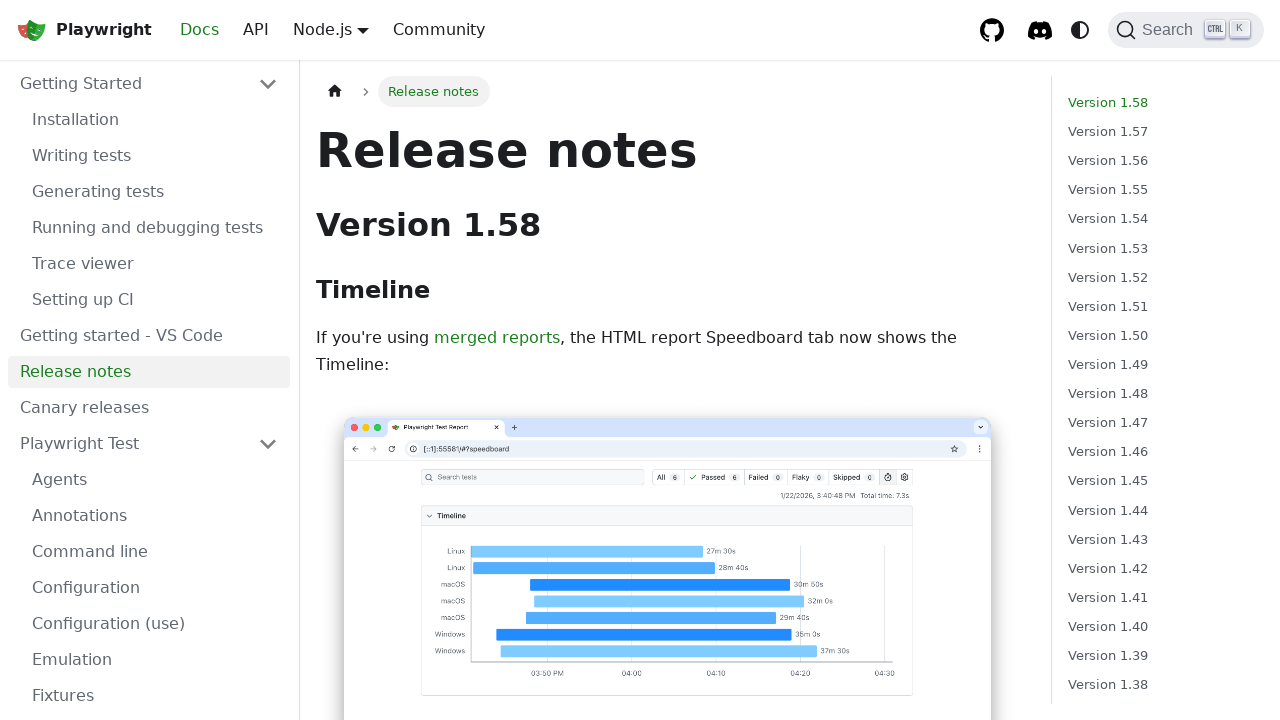

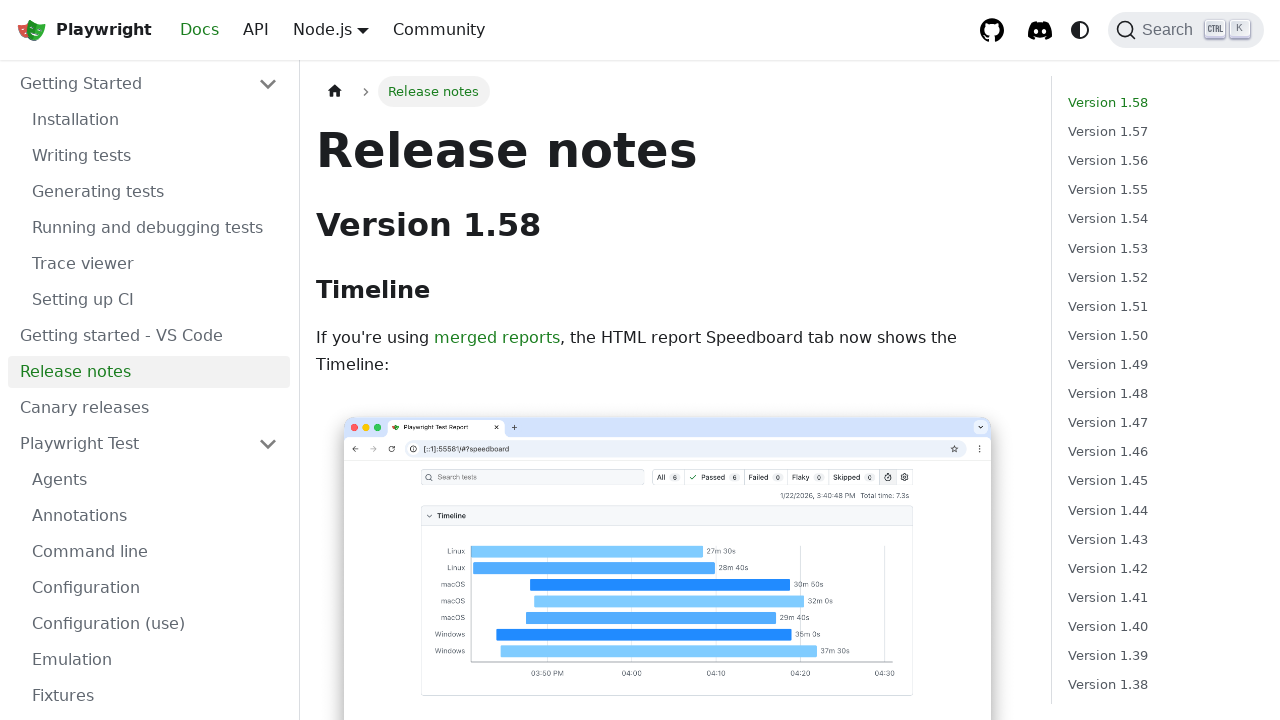